Tests un-marking todo items as complete by checking and then unchecking the checkbox

Starting URL: https://demo.playwright.dev/todomvc

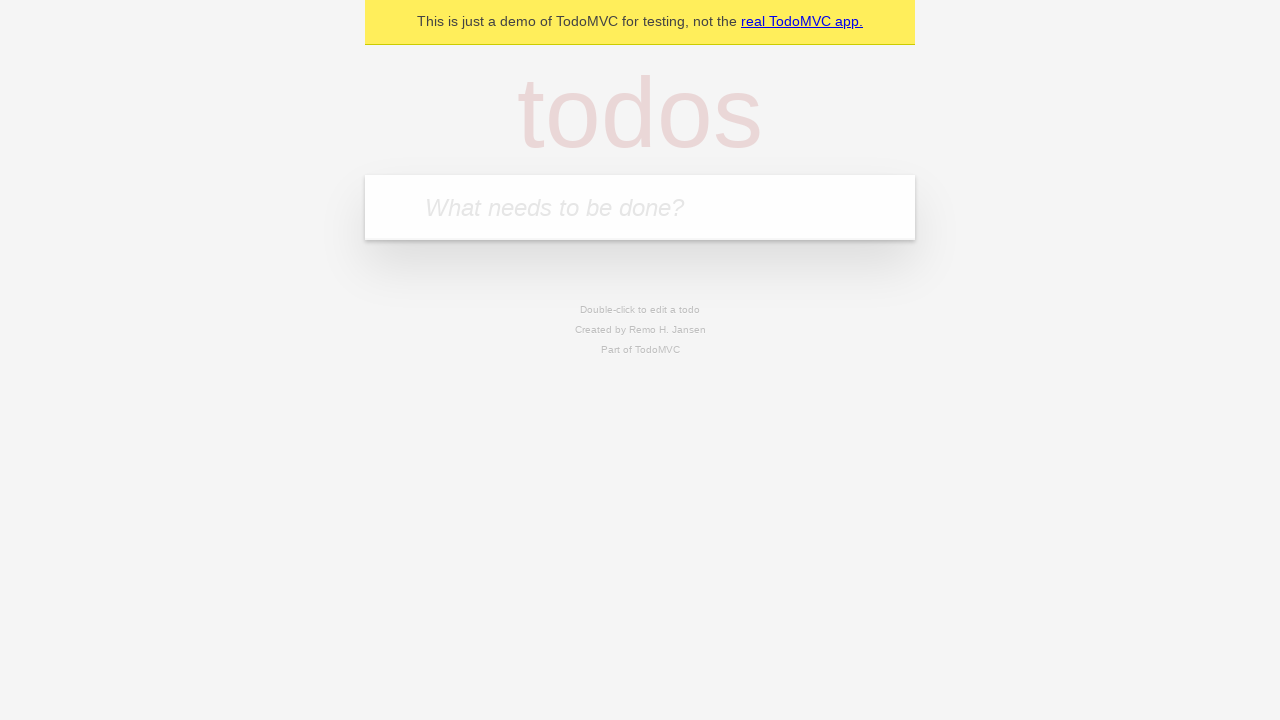

Filled todo input with 'buy some cheese' on internal:attr=[placeholder="What needs to be done?"i]
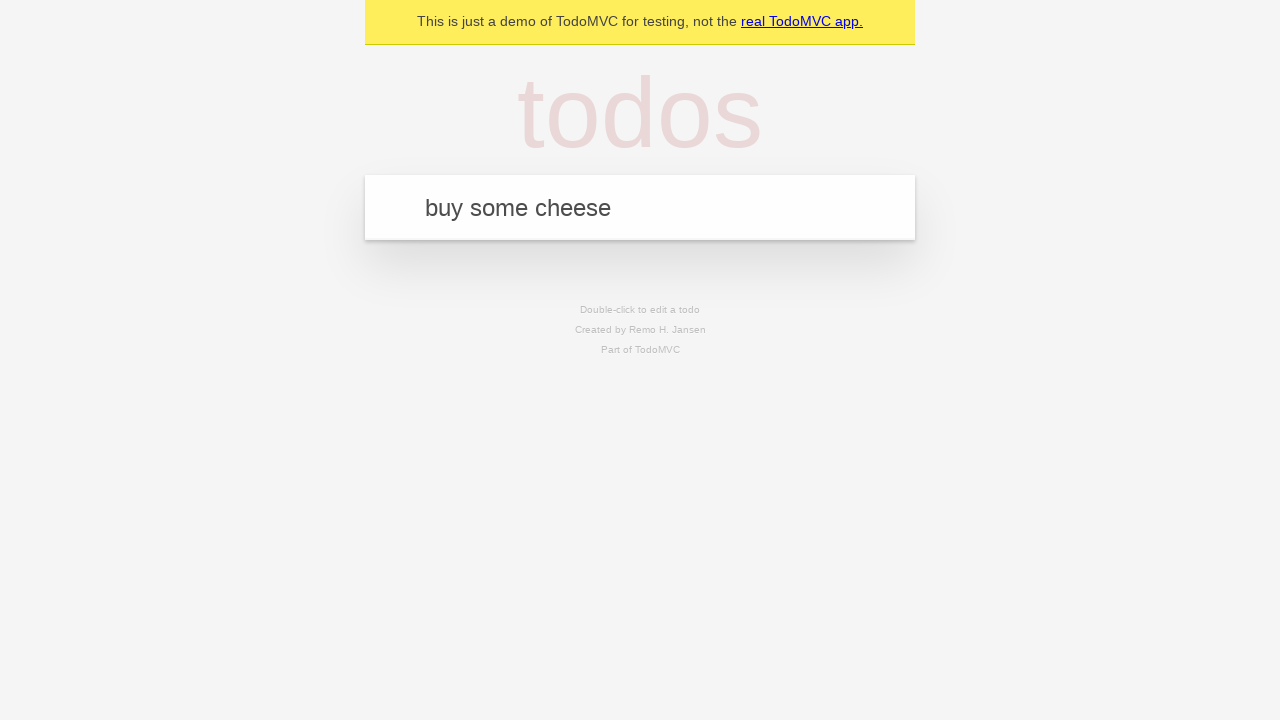

Pressed Enter to create todo item 'buy some cheese' on internal:attr=[placeholder="What needs to be done?"i]
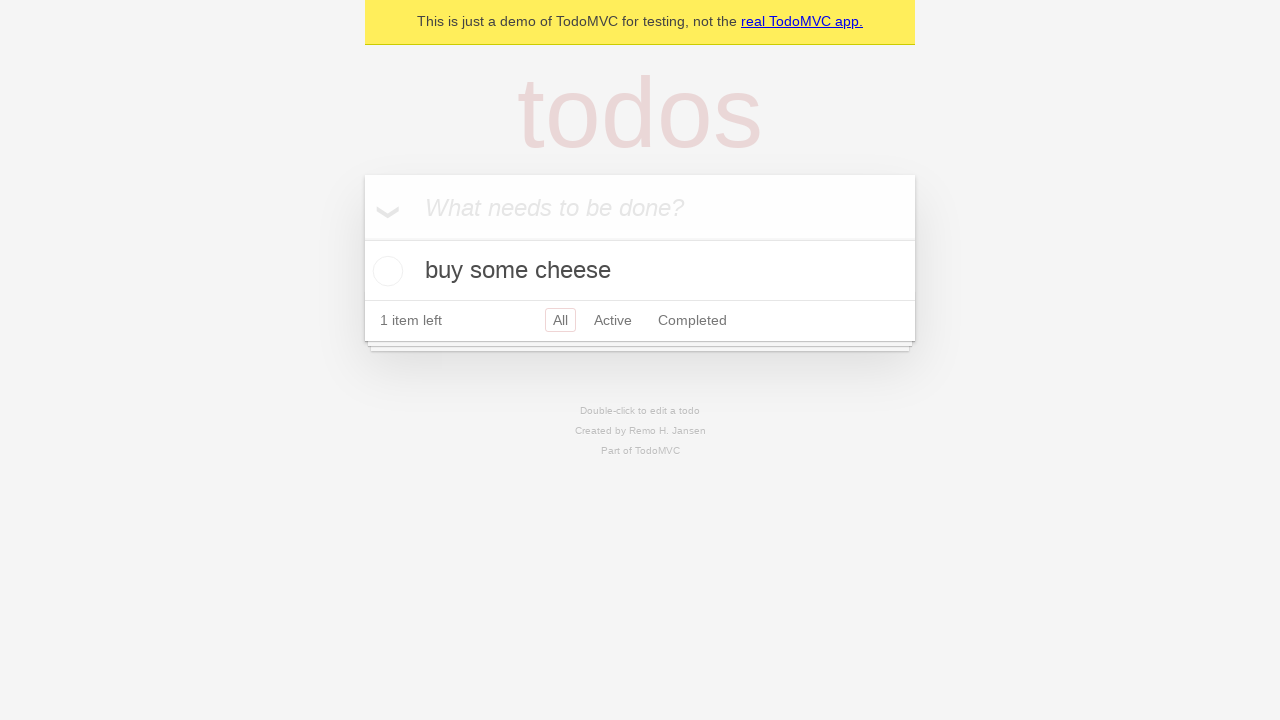

Filled todo input with 'feed the cat' on internal:attr=[placeholder="What needs to be done?"i]
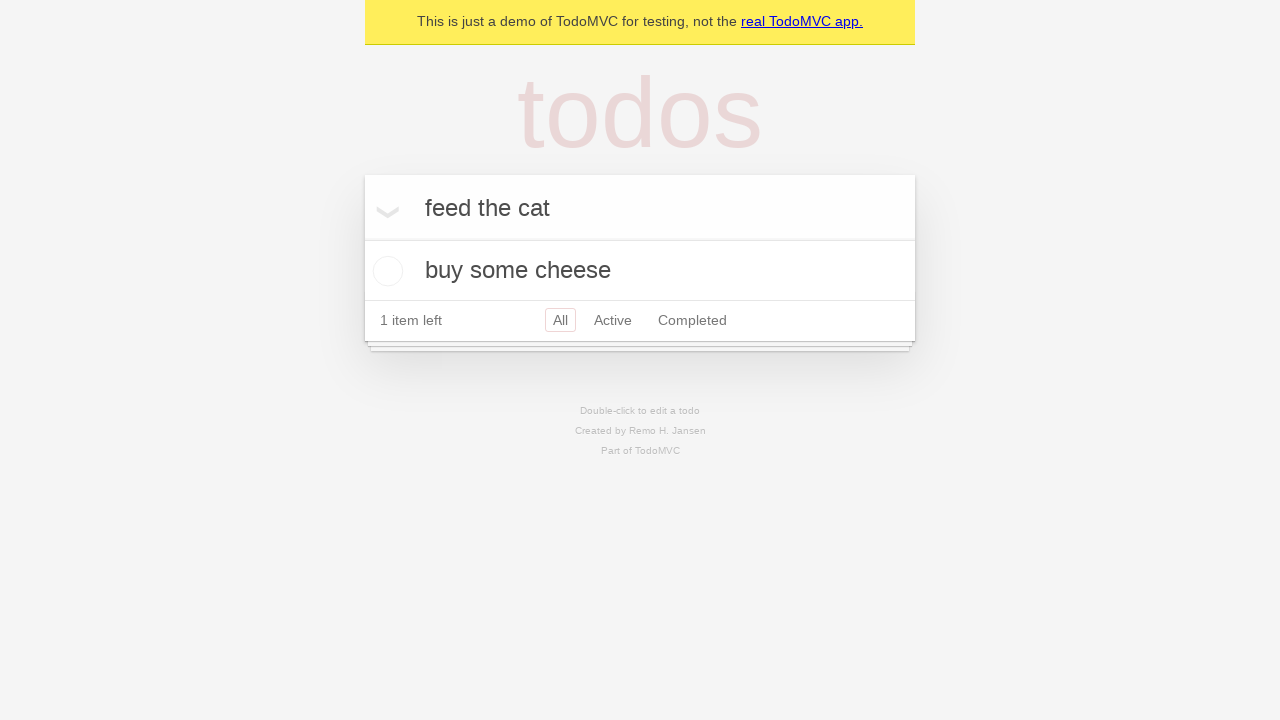

Pressed Enter to create todo item 'feed the cat' on internal:attr=[placeholder="What needs to be done?"i]
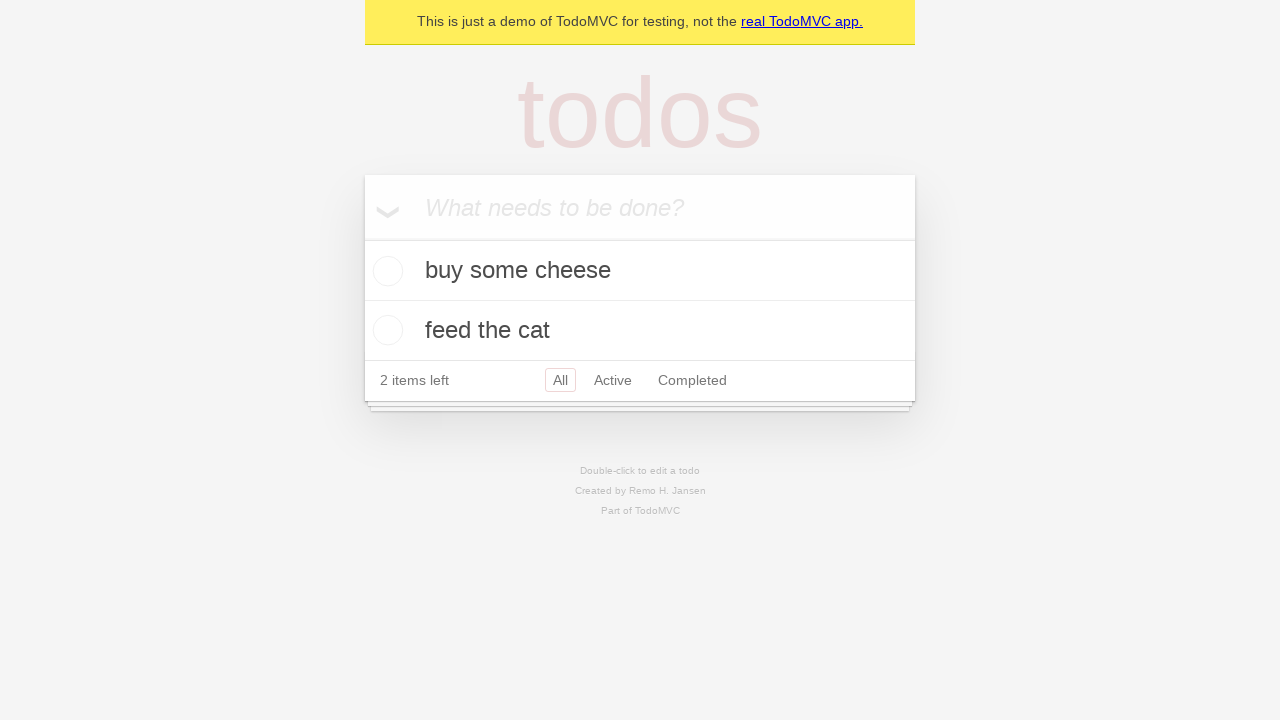

Located first todo item
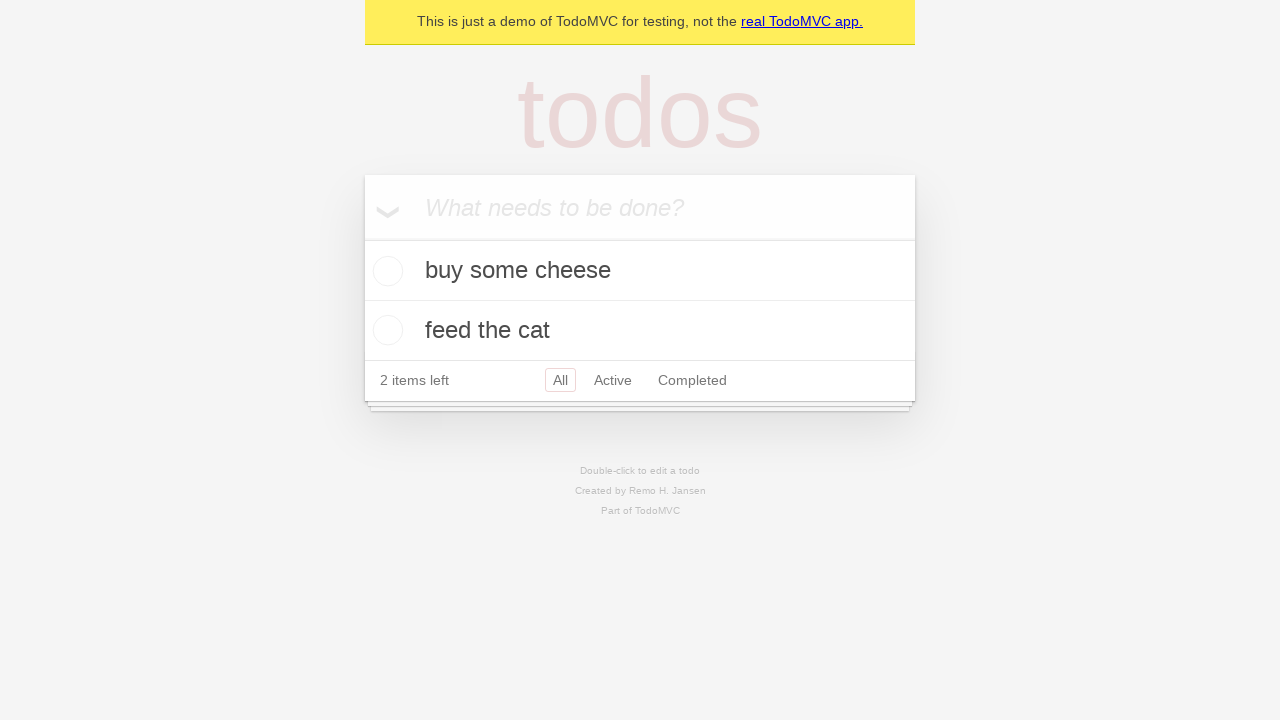

Located checkbox for first todo item
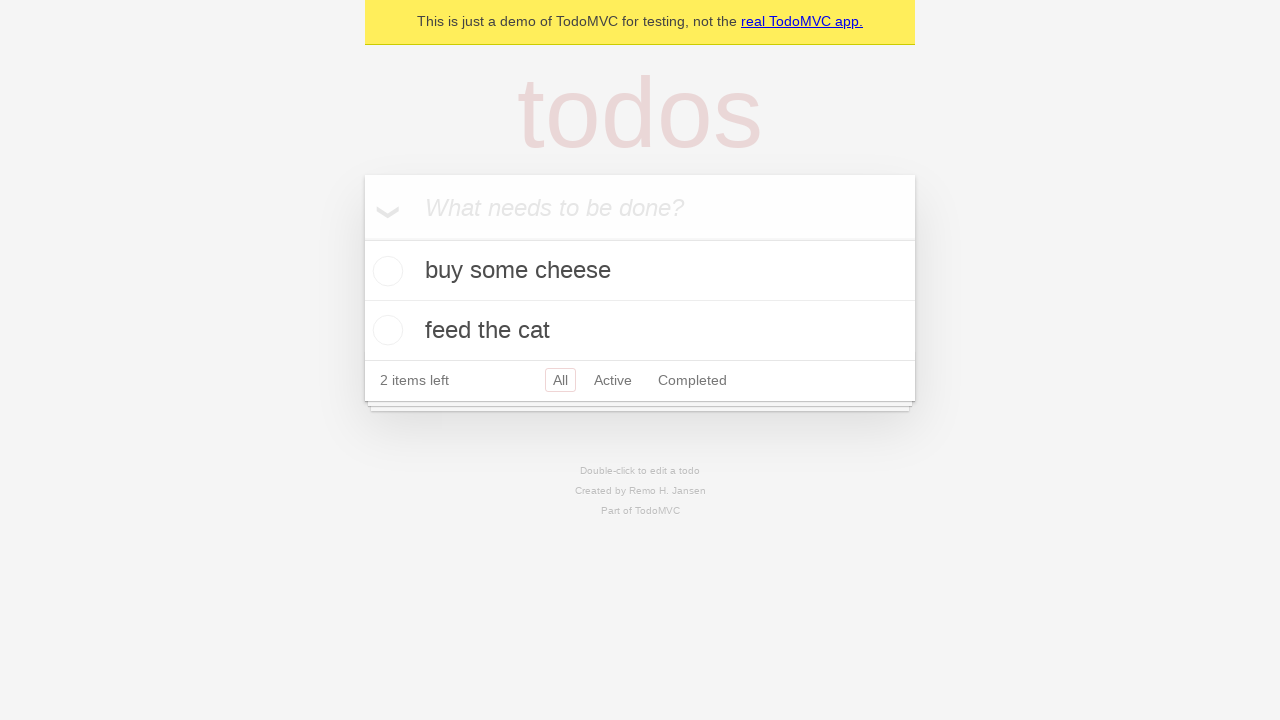

Checked first todo item as complete at (385, 271) on internal:testid=[data-testid="todo-item"s] >> nth=0 >> internal:role=checkbox
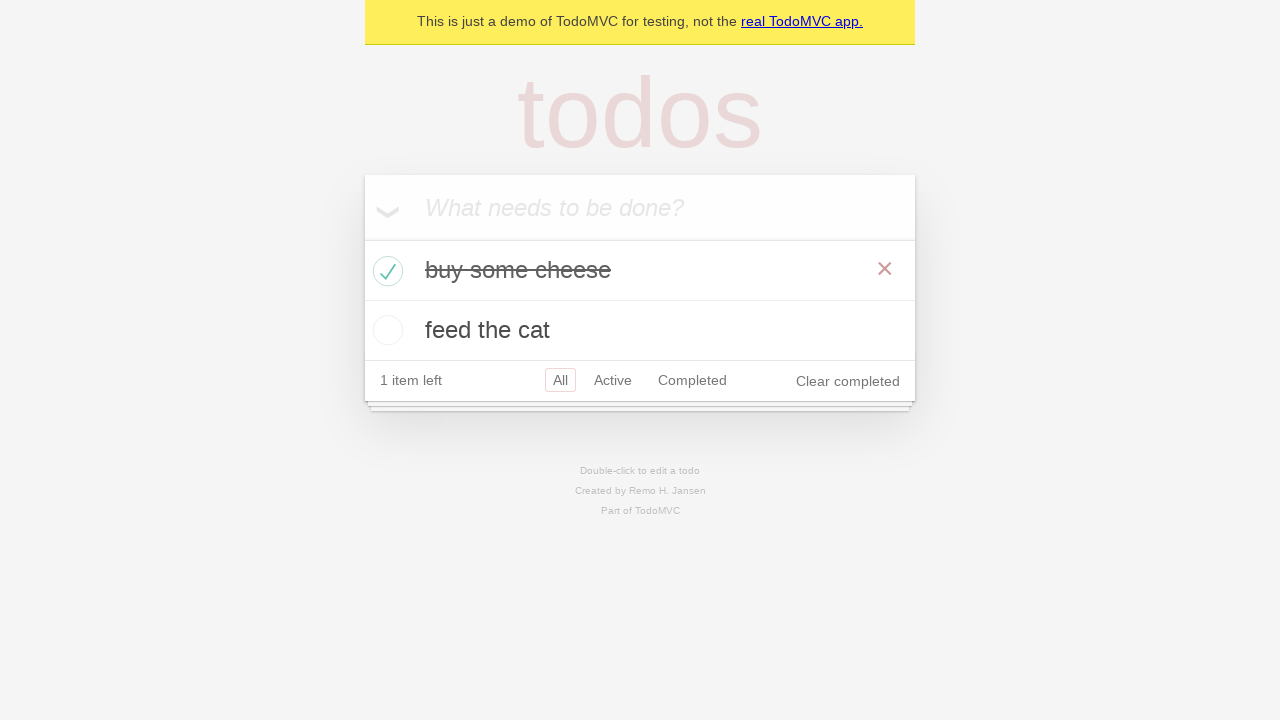

Unchecked first todo item to mark as incomplete at (385, 271) on internal:testid=[data-testid="todo-item"s] >> nth=0 >> internal:role=checkbox
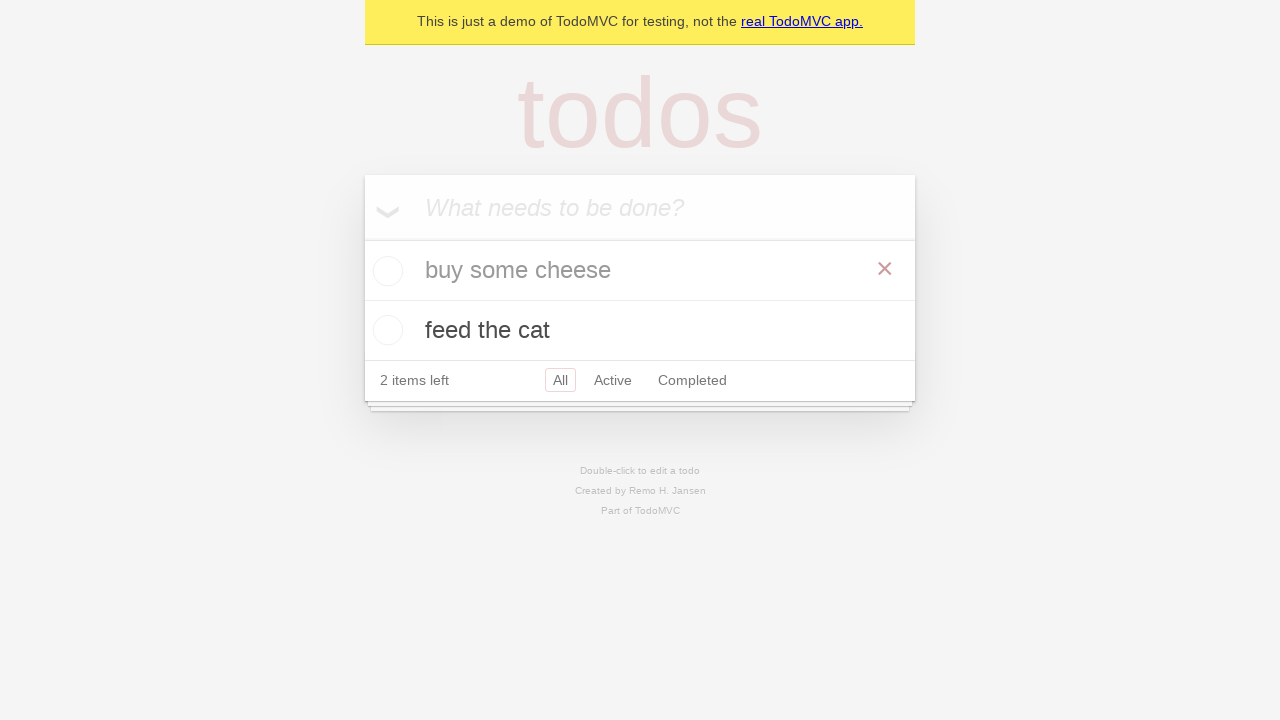

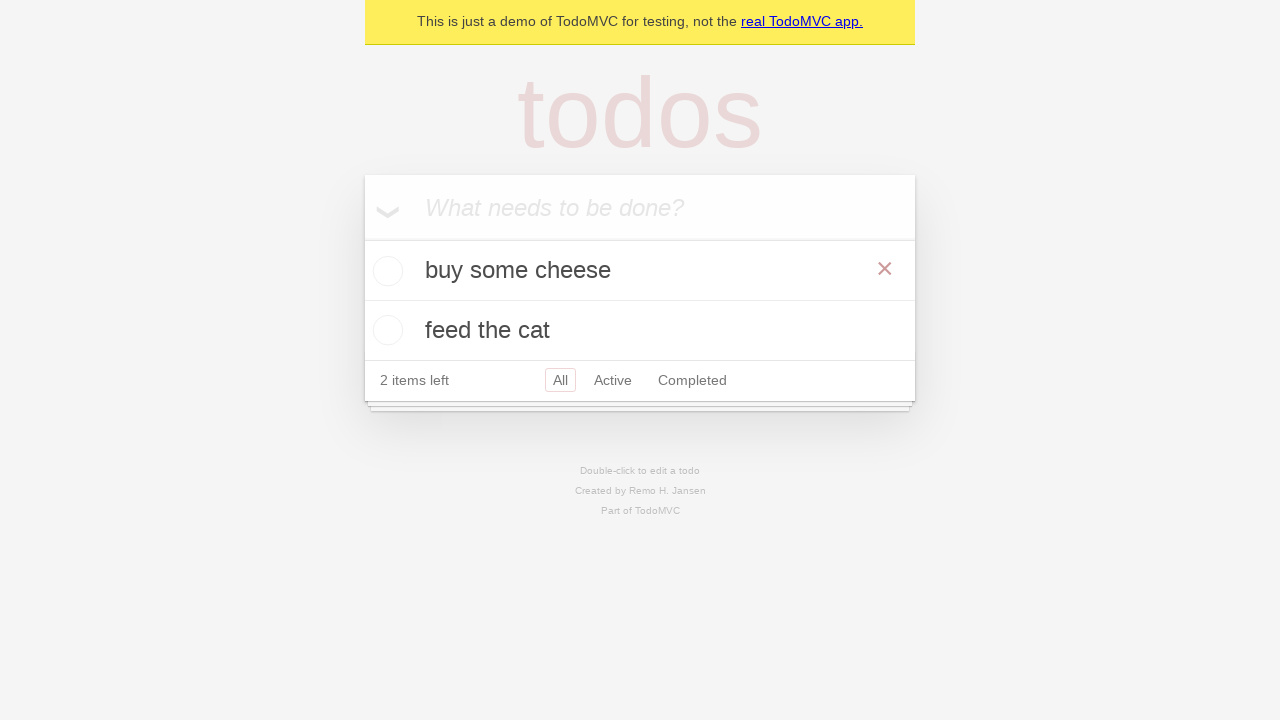